Tests dynamic content loading by clicking start button and waiting for content to appear

Starting URL: https://the-internet.herokuapp.com/dynamic_loading/1

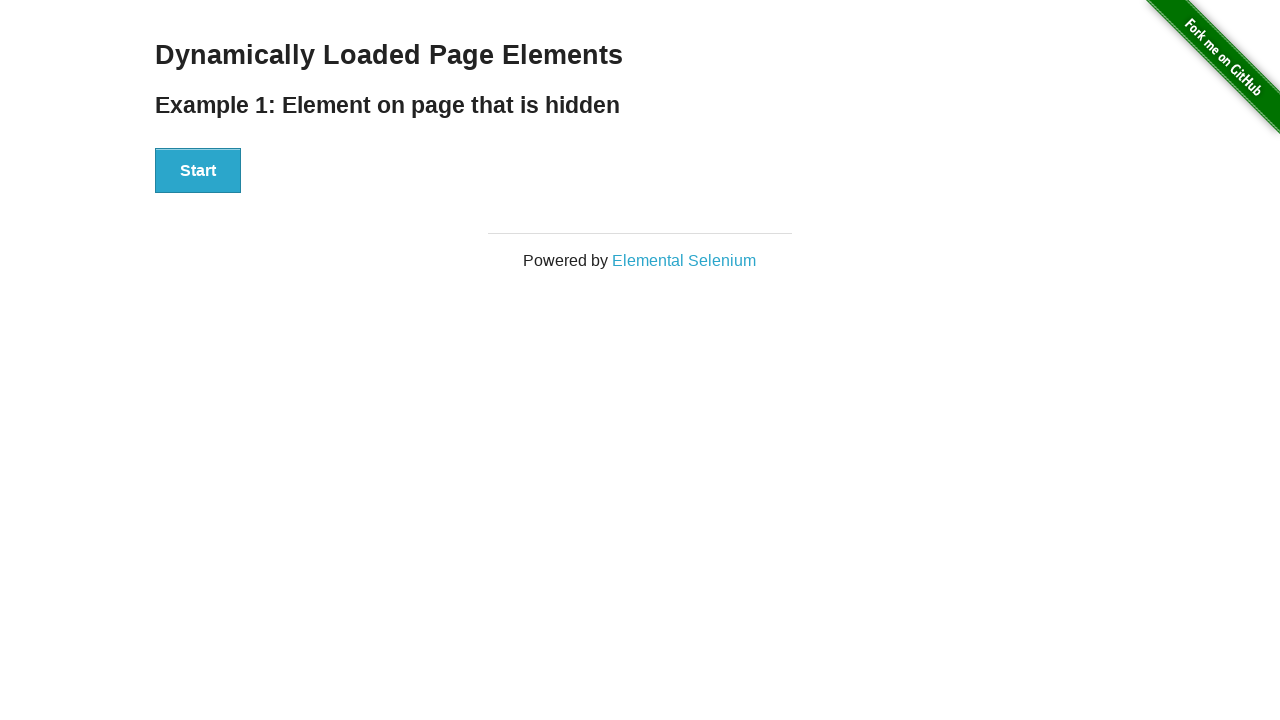

Clicked Start button to trigger dynamic content loading at (198, 171) on button:has-text('Start')
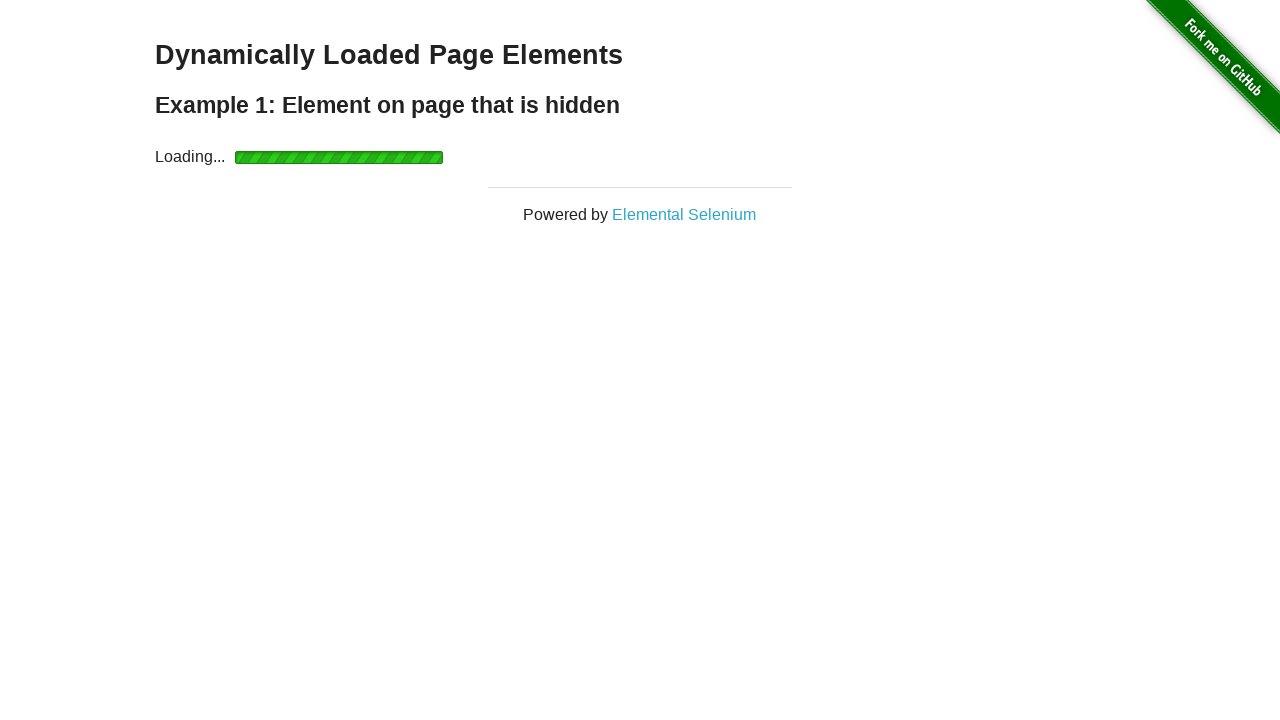

Dynamic content 'Hello World!' appeared and became visible
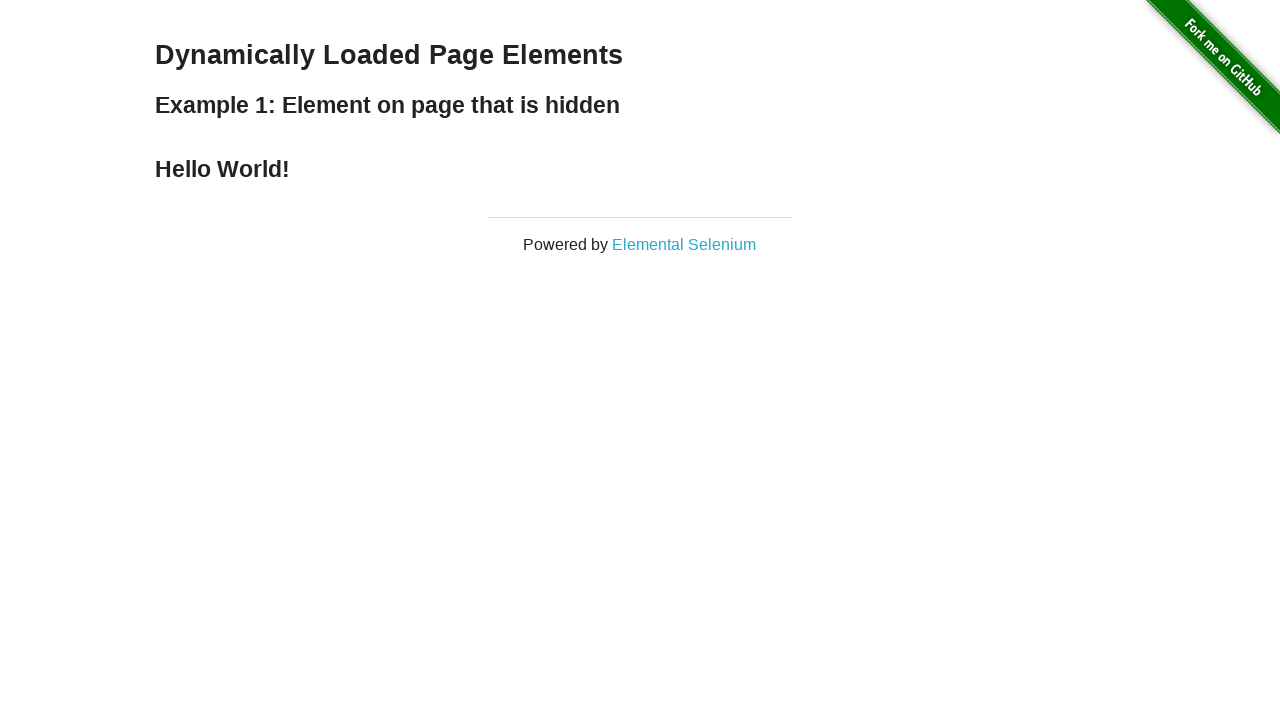

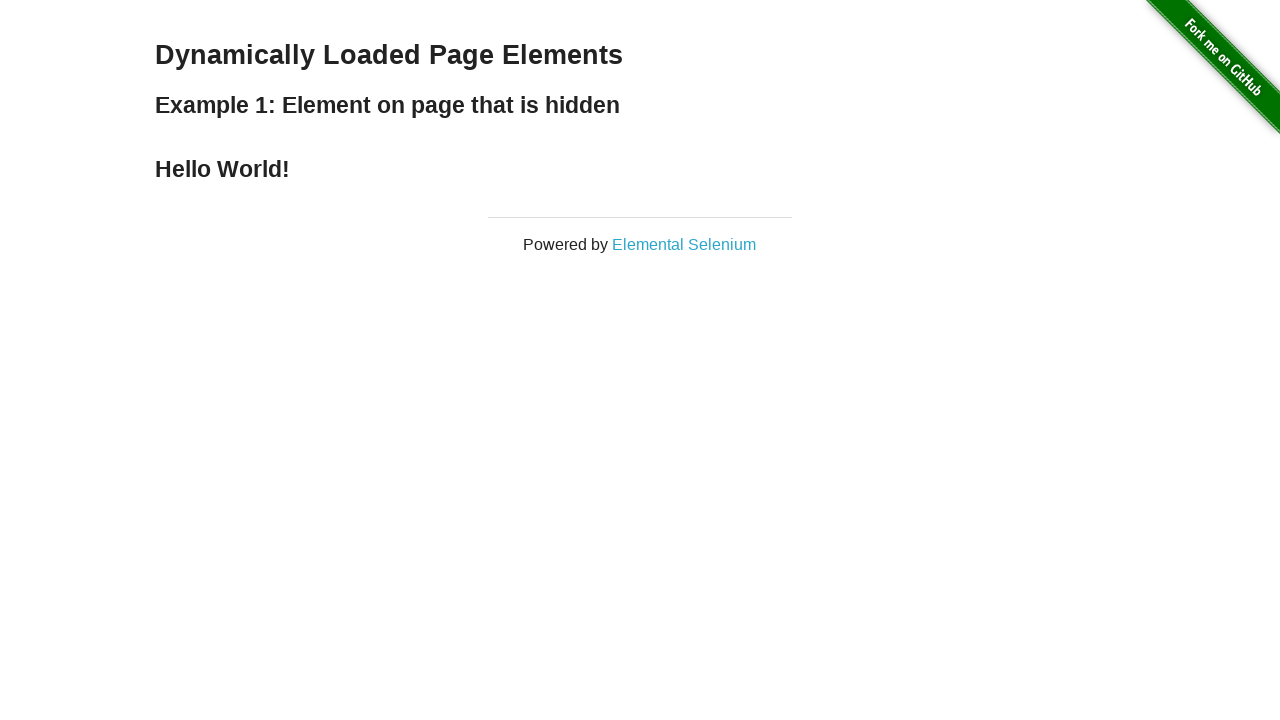